Tests JavaScript alert functionality by clicking on basic elements link, then clicking an alert button and verifying the alert message

Starting URL: http://automationbykrishna.com/

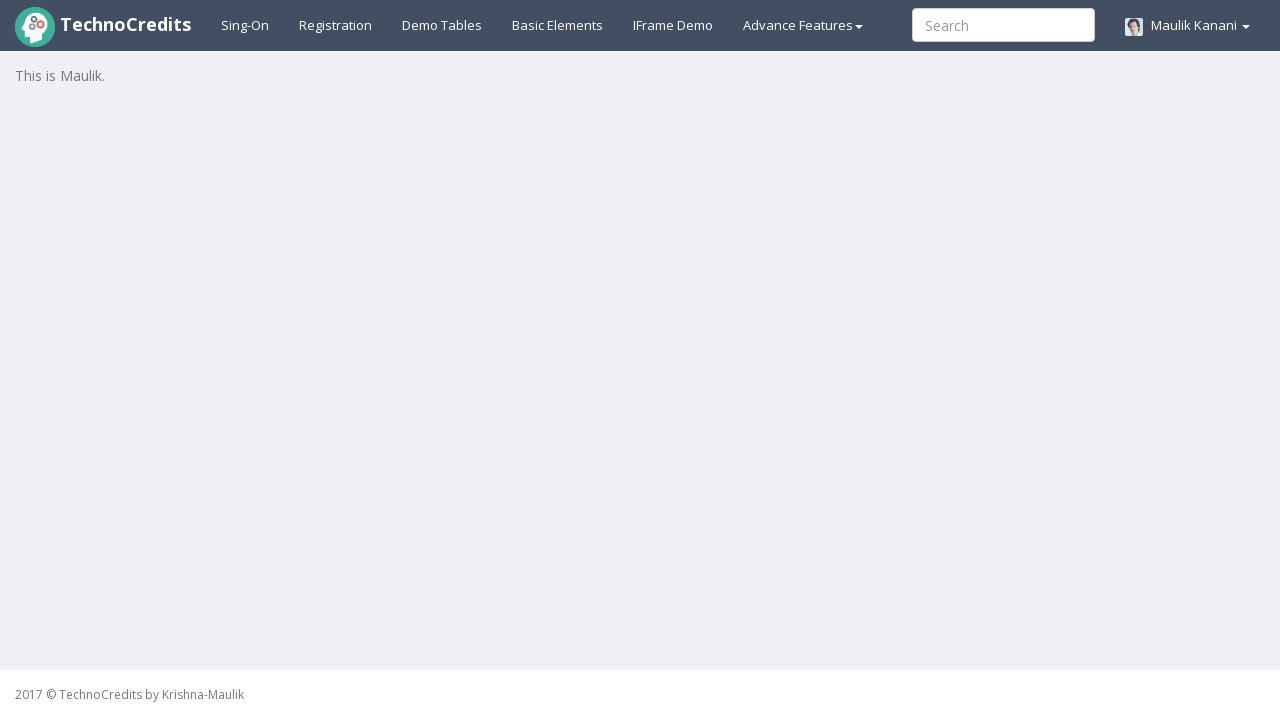

Clicked on basic elements link at (558, 25) on xpath=//a[@id='basicelements']
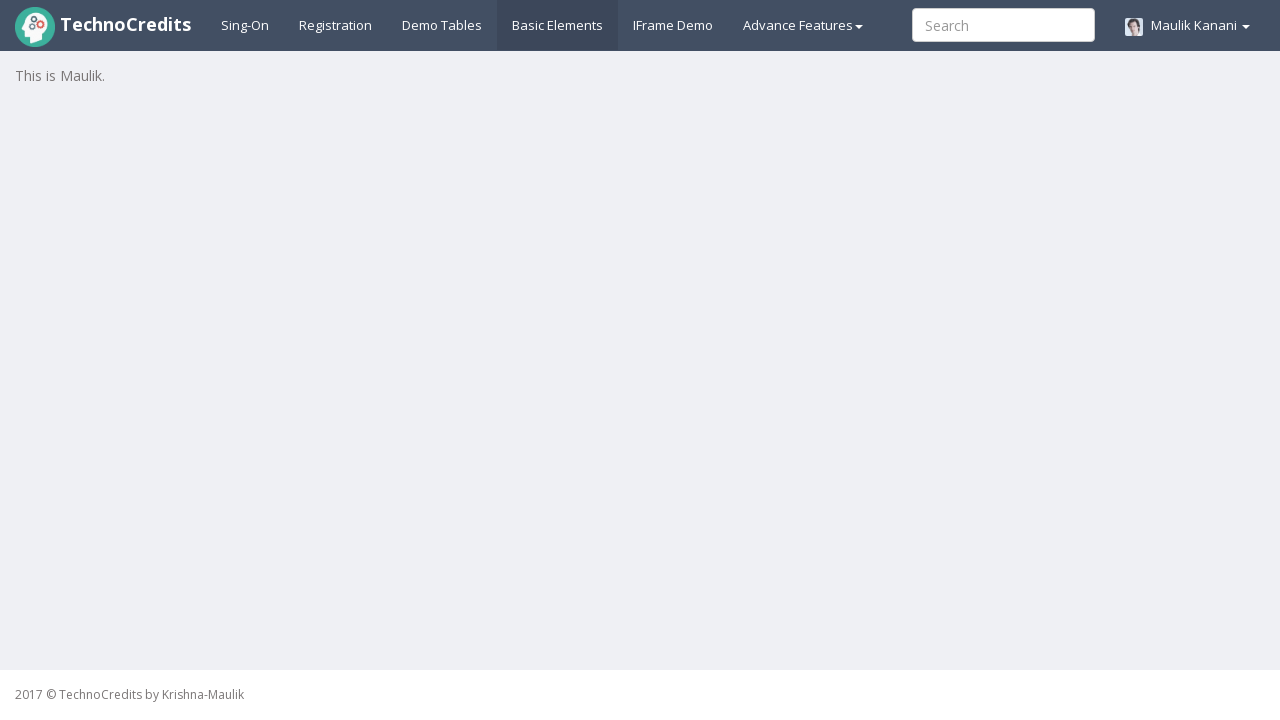

Waited 2000ms for page to load
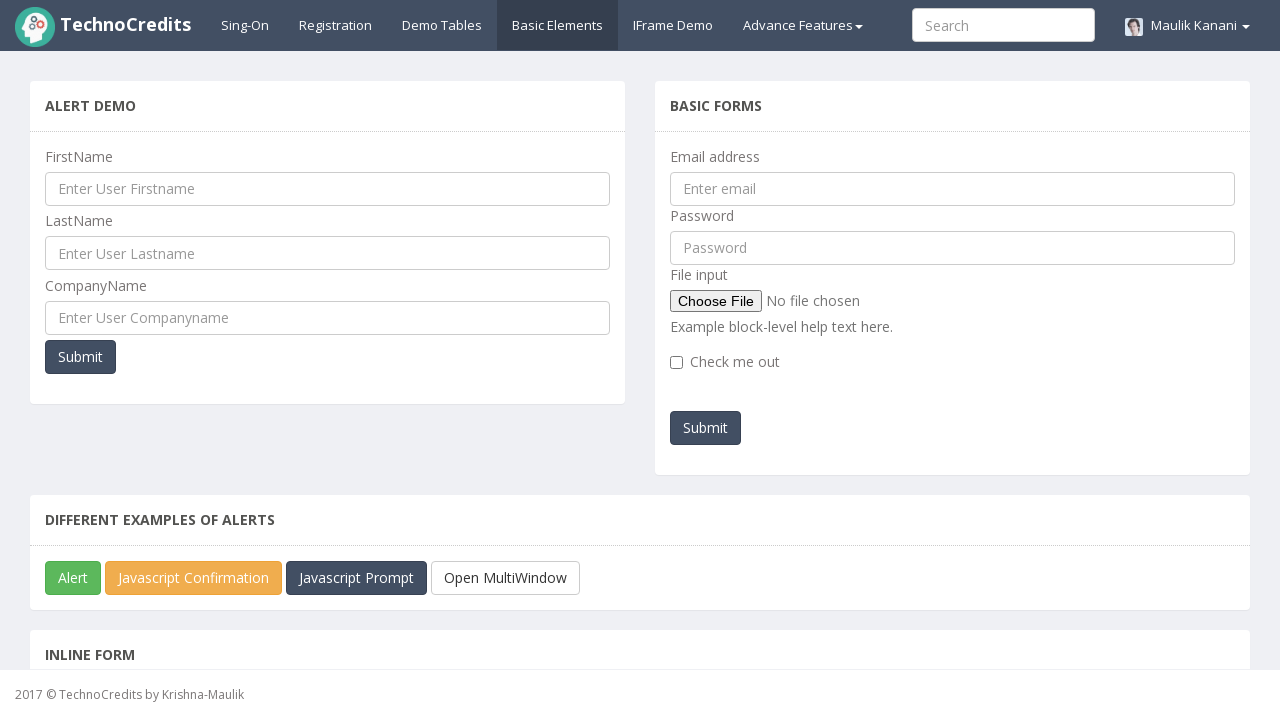

Clicked on JavaScript alert button at (73, 578) on xpath=//button[@id='javascriptAlert']
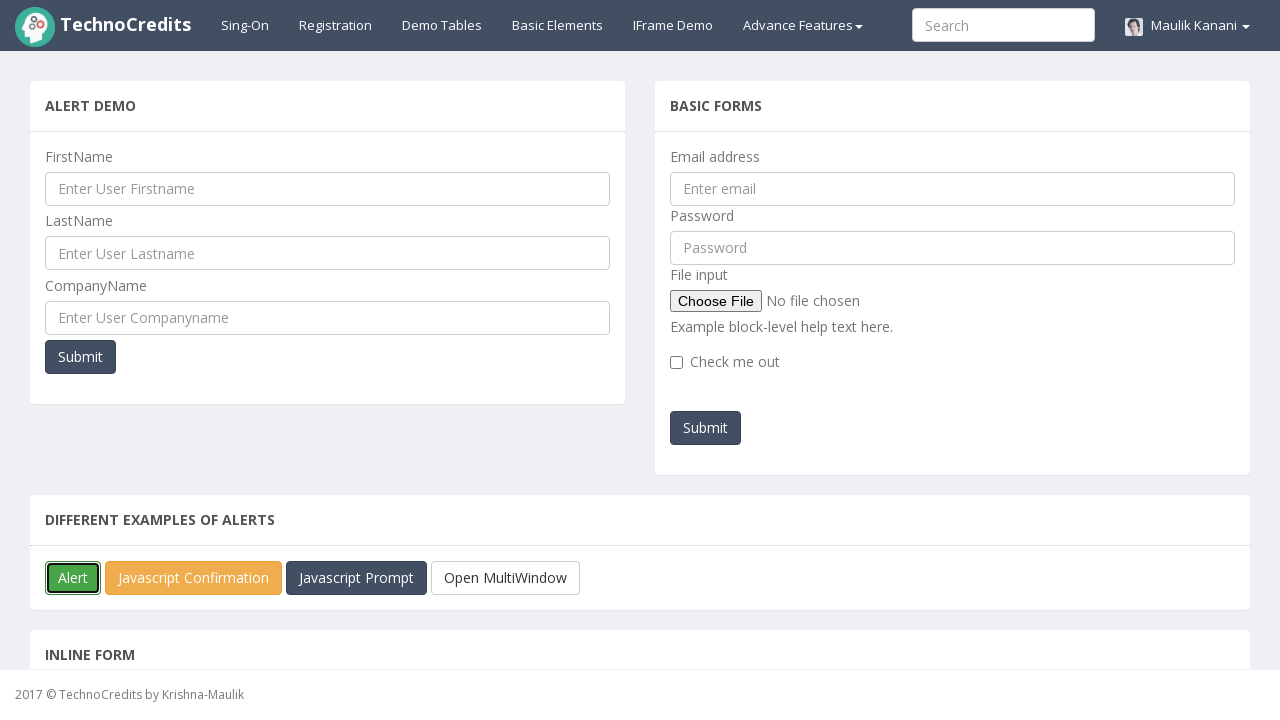

Set up initial dialog handler to accept alerts
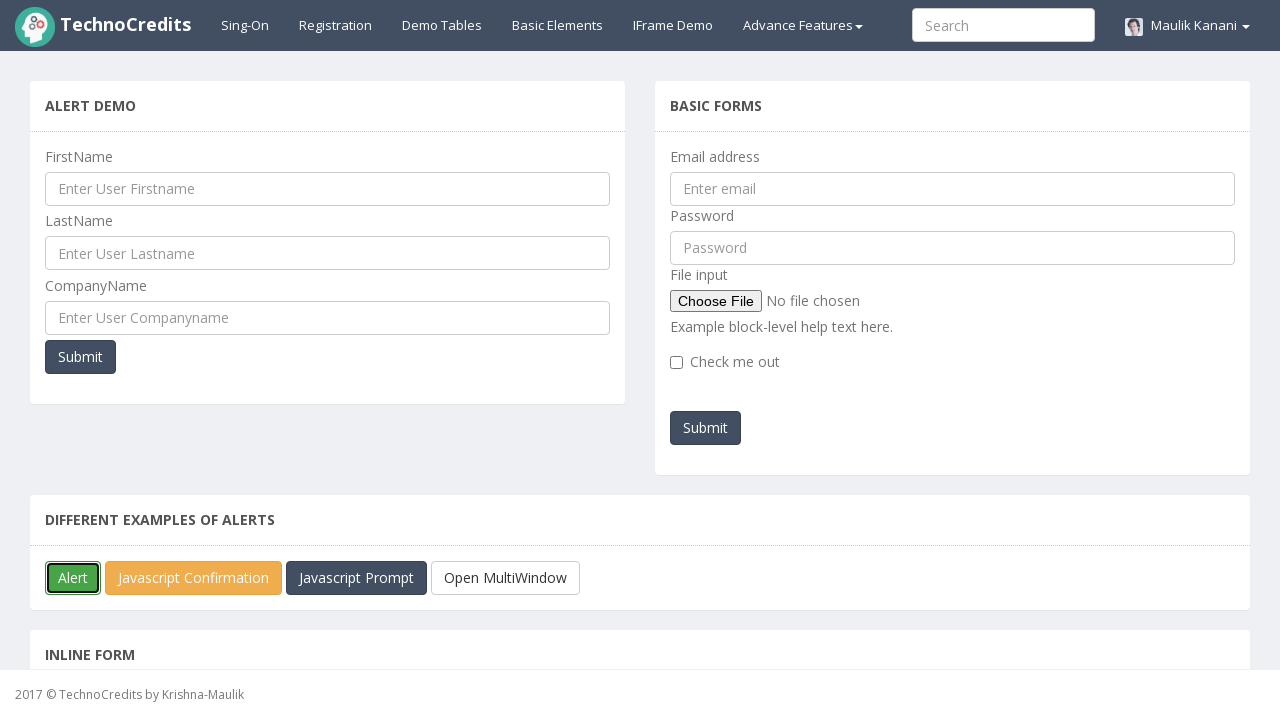

Registered dialog handler to verify alert message 'You must be TechnoCredits student!!'
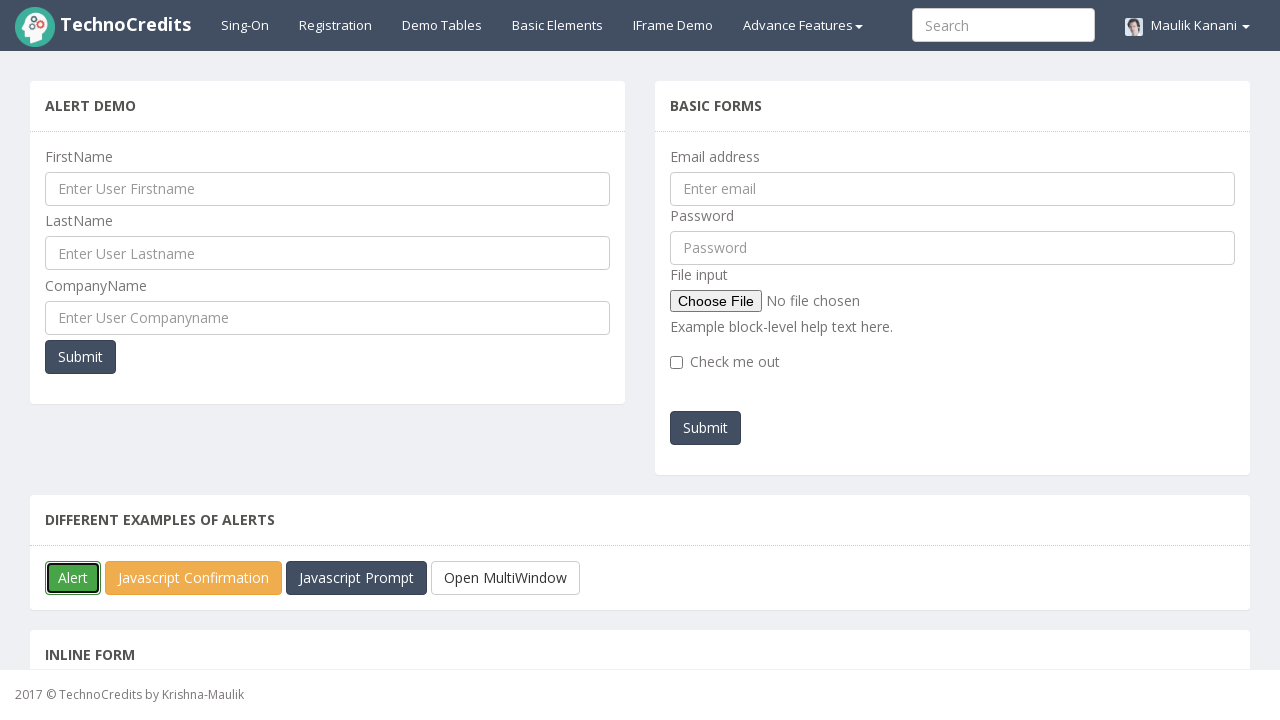

Re-clicked JavaScript alert button to trigger and verify alert message at (73, 578) on xpath=//button[@id='javascriptAlert']
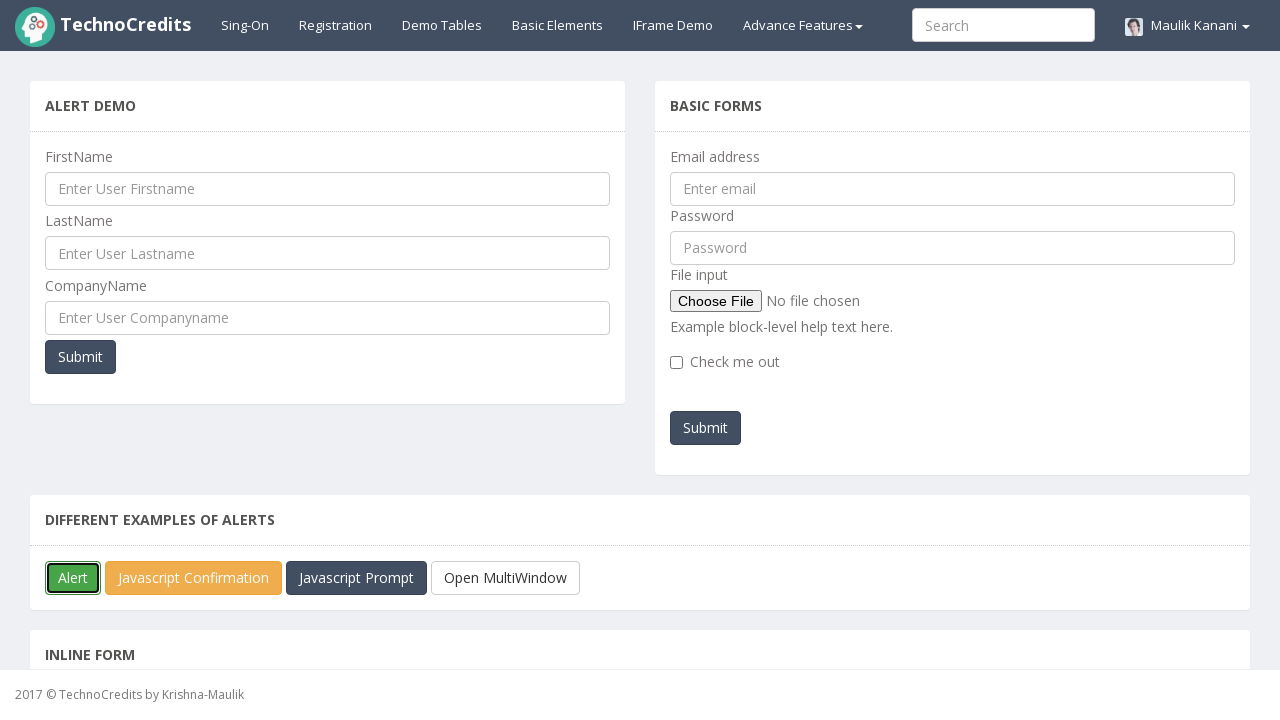

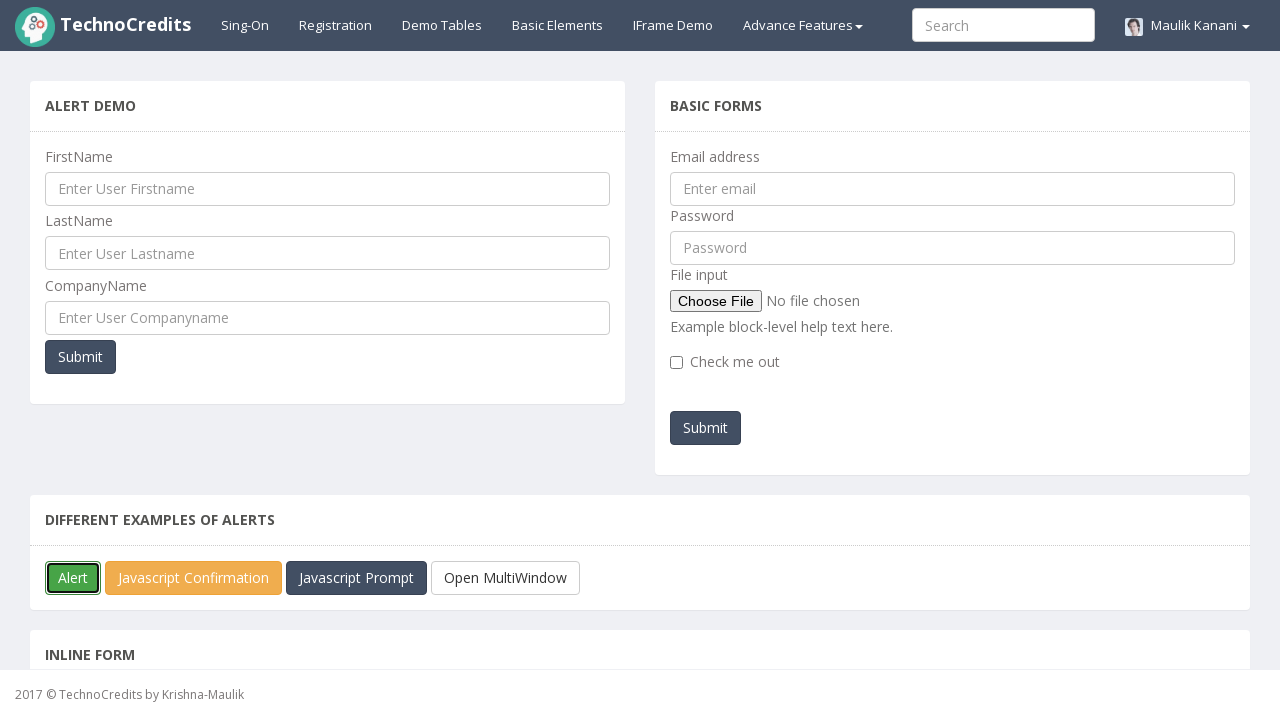